Tests checkbox functionality by navigating to a checkboxes page, finding all checkbox elements, and verifying their checked/unchecked states using both attribute lookup and isSelected methods.

Starting URL: http://the-internet.herokuapp.com/checkboxes

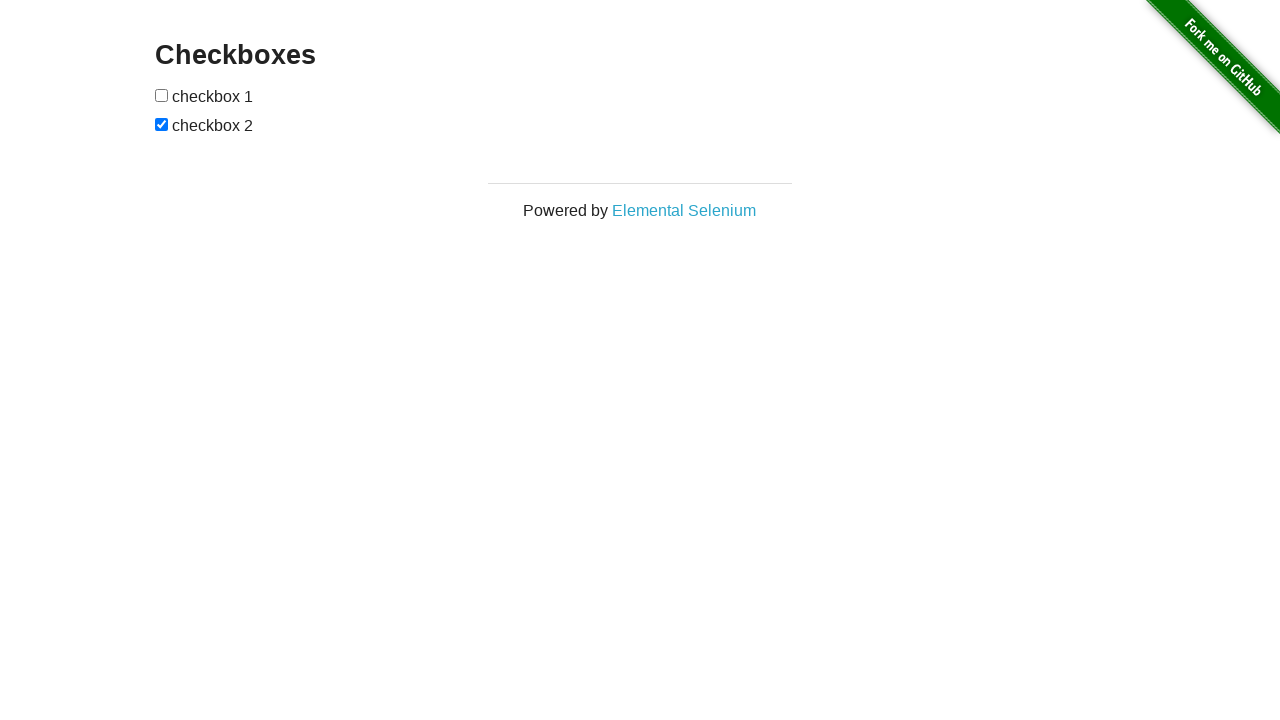

Waited for checkbox elements to be present
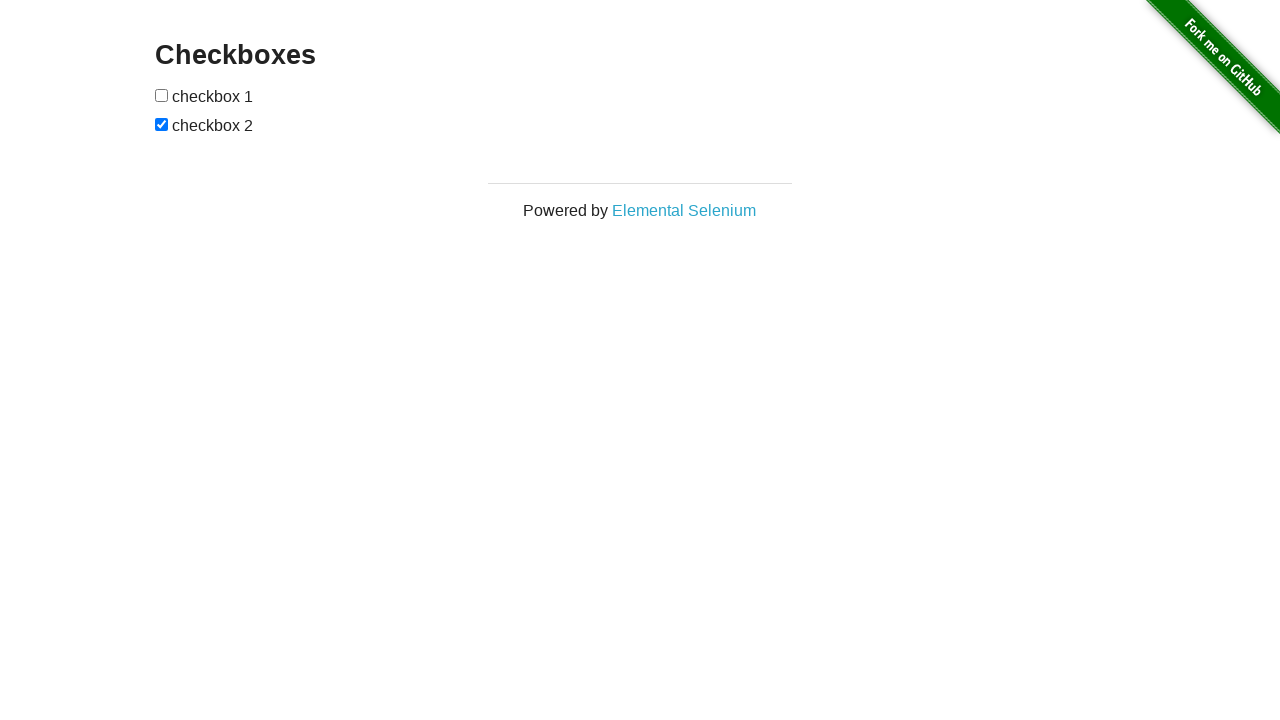

Located all checkbox elements on the page
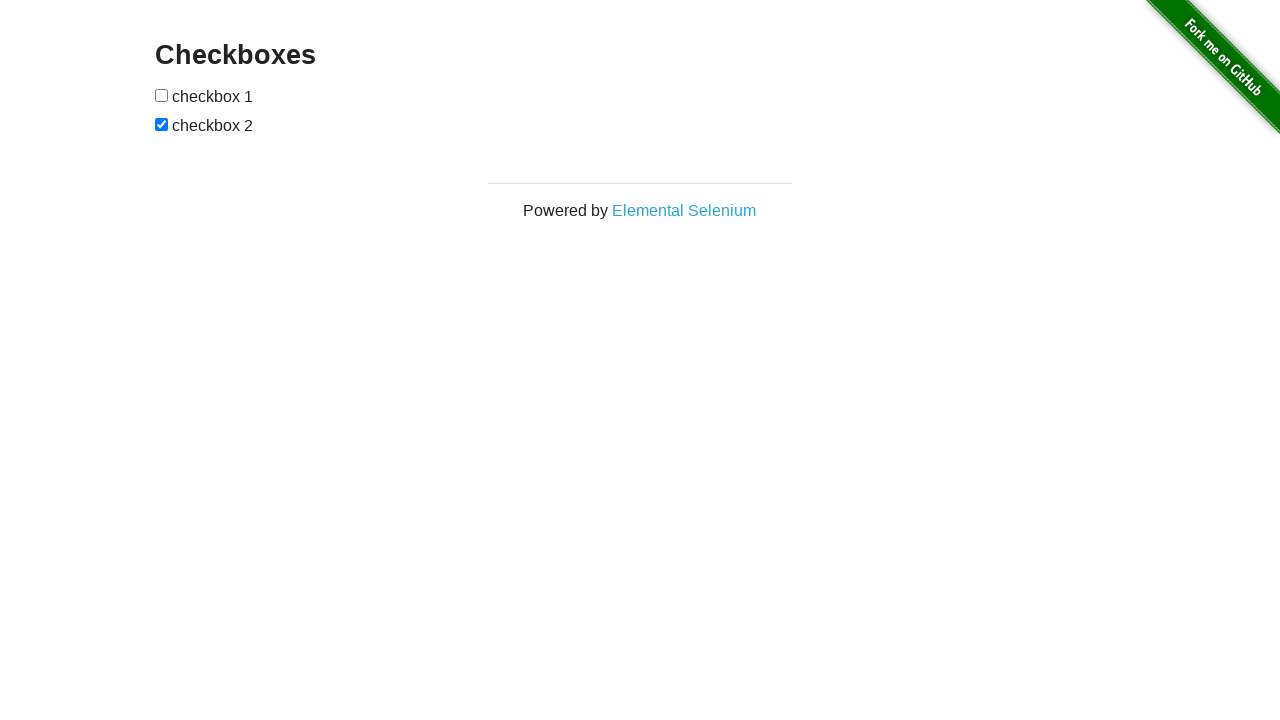

Verified that the second checkbox is checked
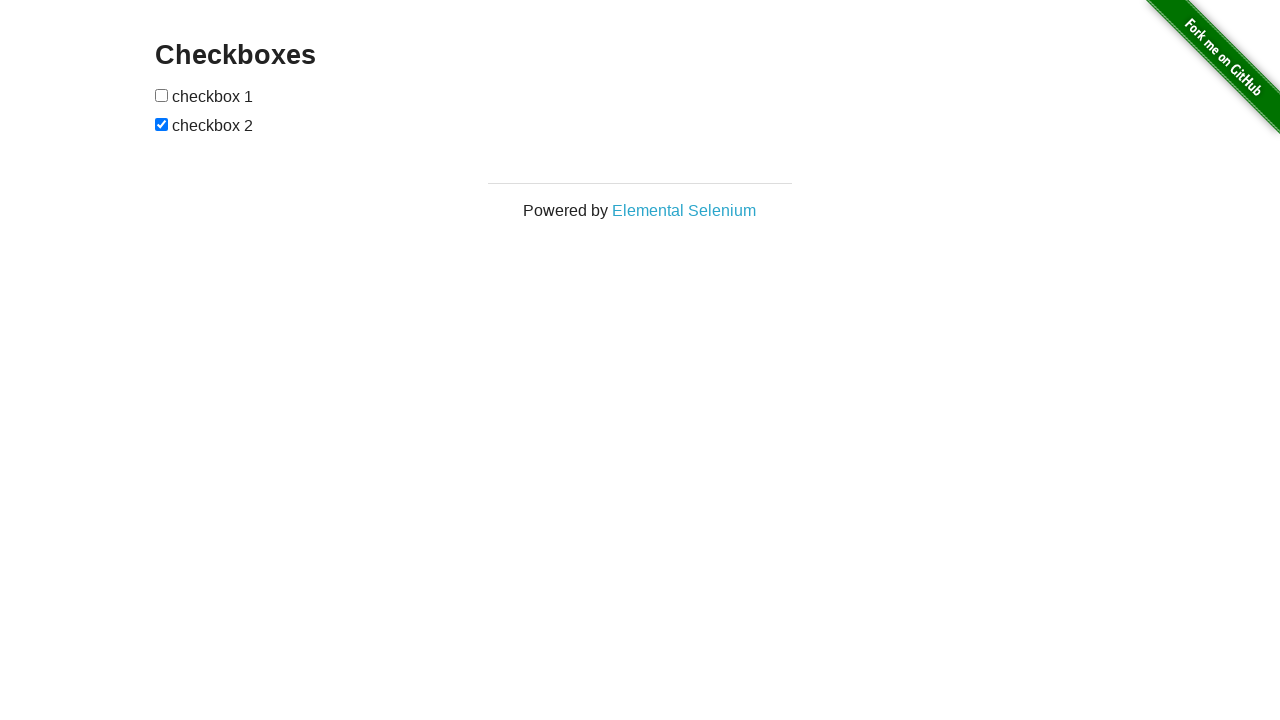

Verified that the first checkbox is not checked
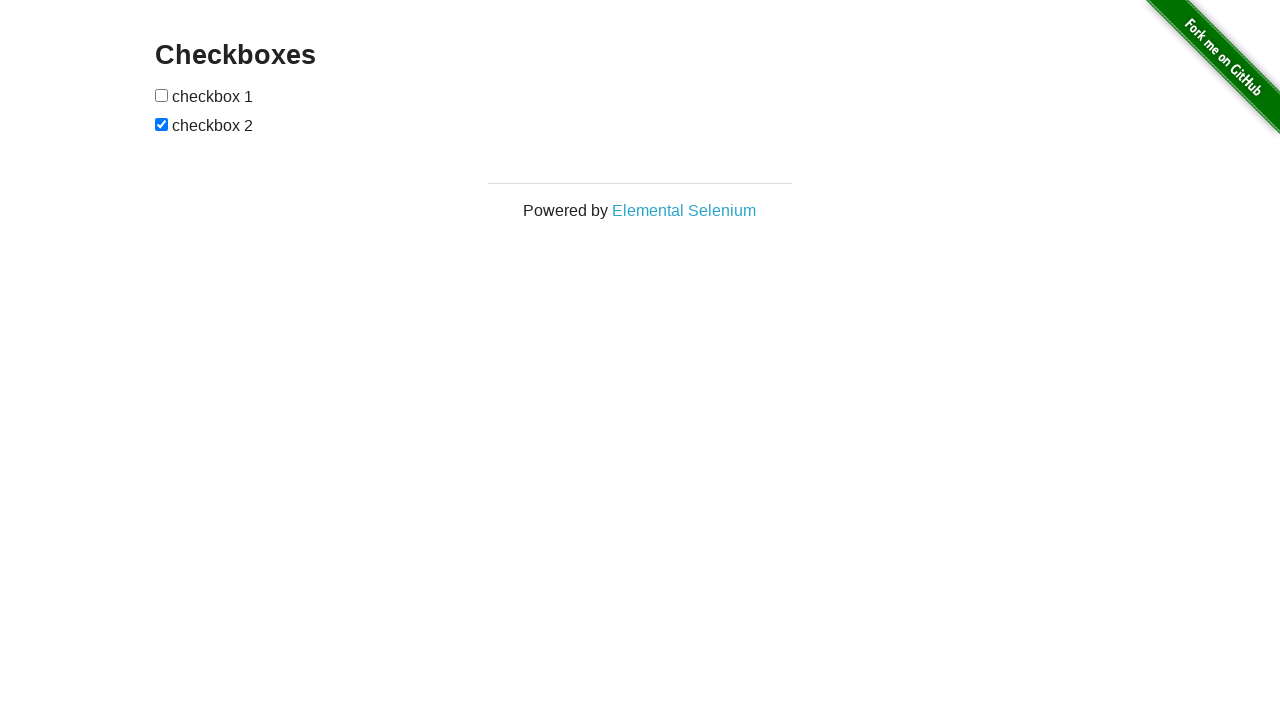

Clicked the first checkbox to check it at (162, 95) on input[type="checkbox"] >> nth=0
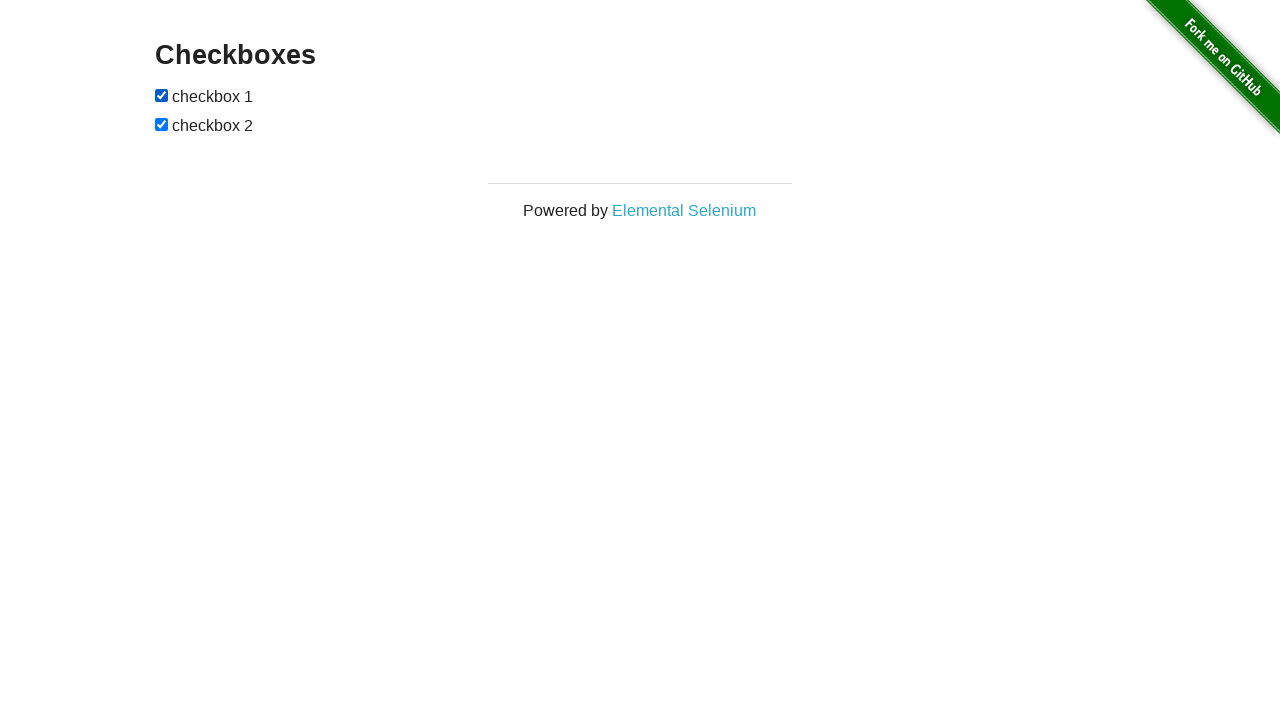

Verified that the first checkbox is now checked after clicking
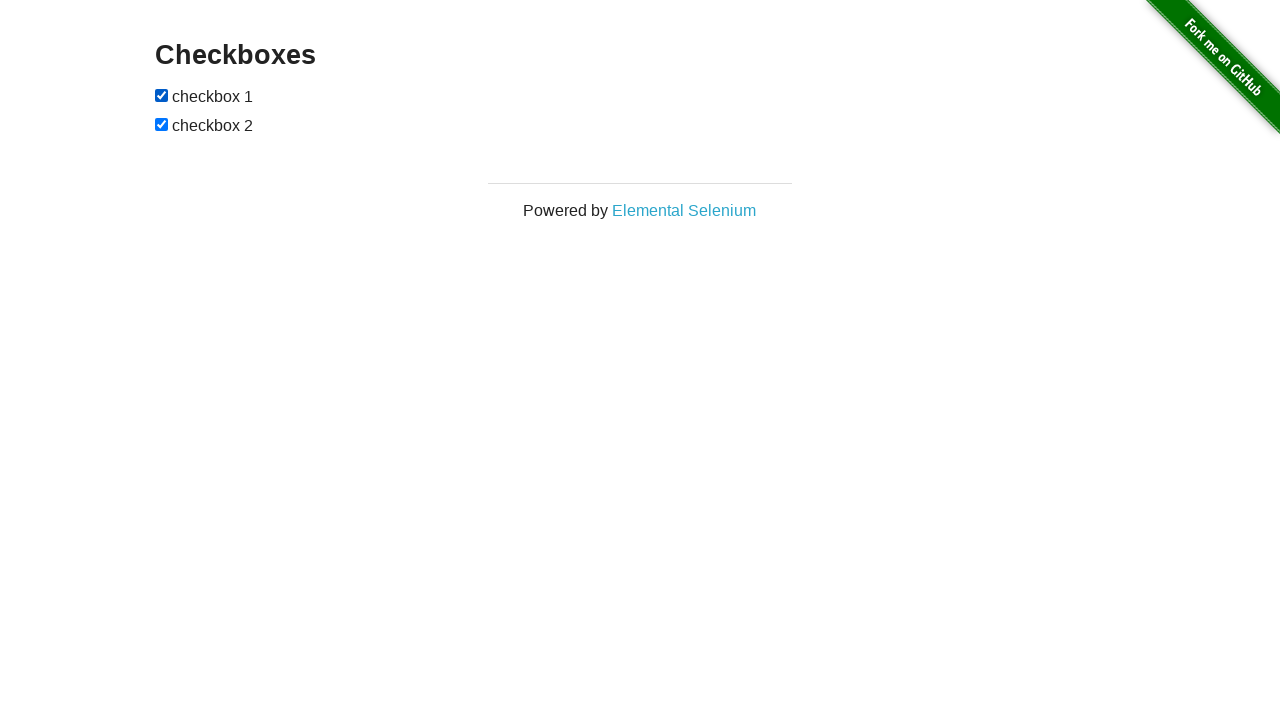

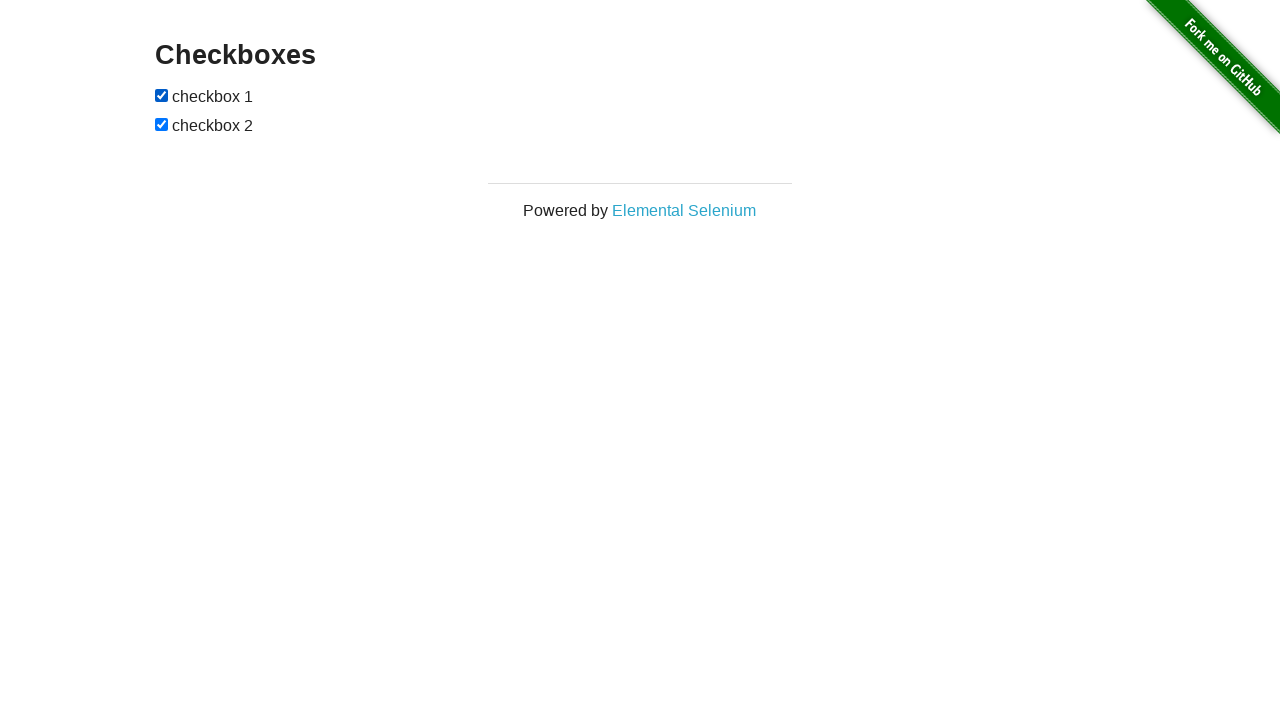